Tests dropdown selection functionality by selecting an option from a dropdown menu and verifying the selection

Starting URL: https://www.hyrtutorials.com/p/html-dropdown-elements-practice.html

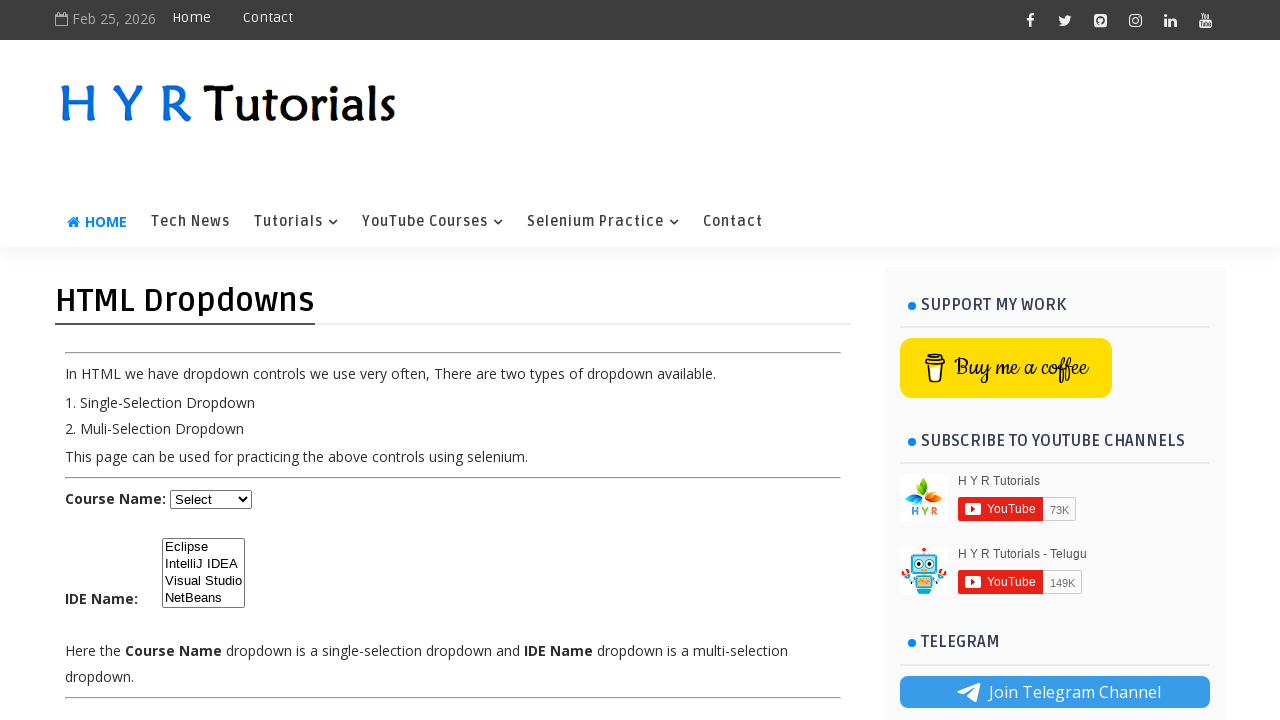

Located dropdown element with id 'course'
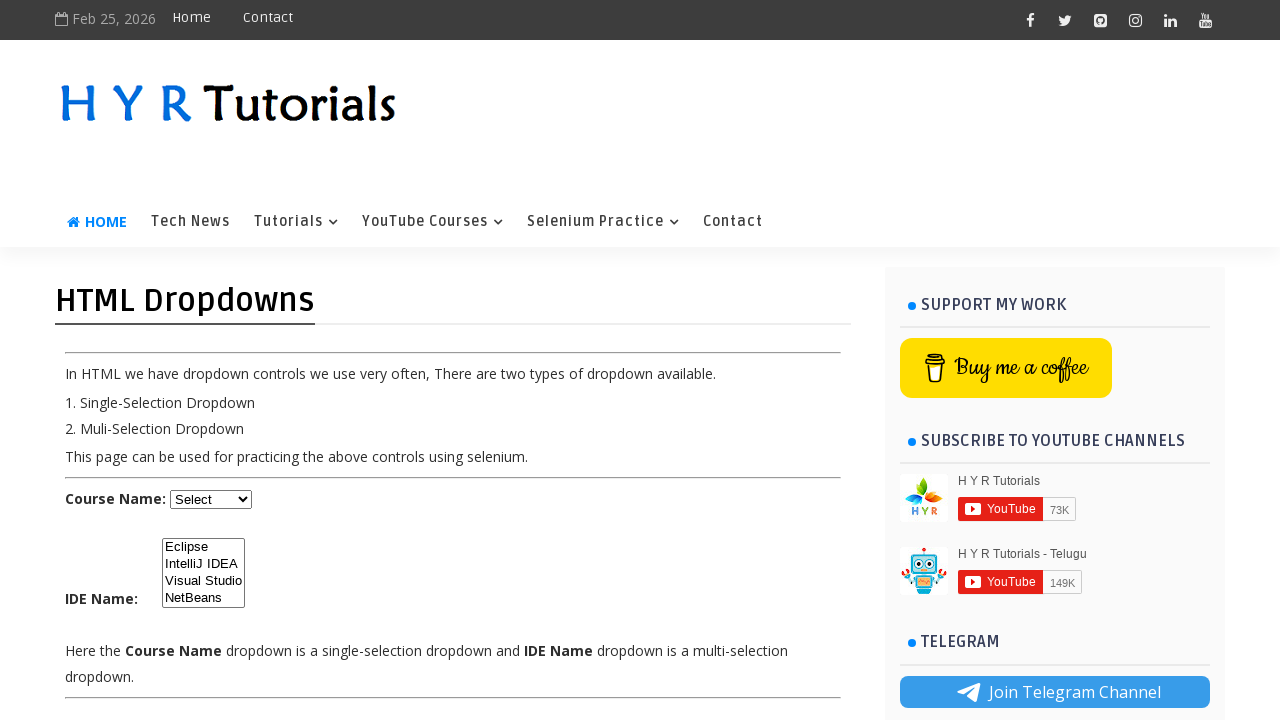

Selected option at index 2 from dropdown menu on select#course
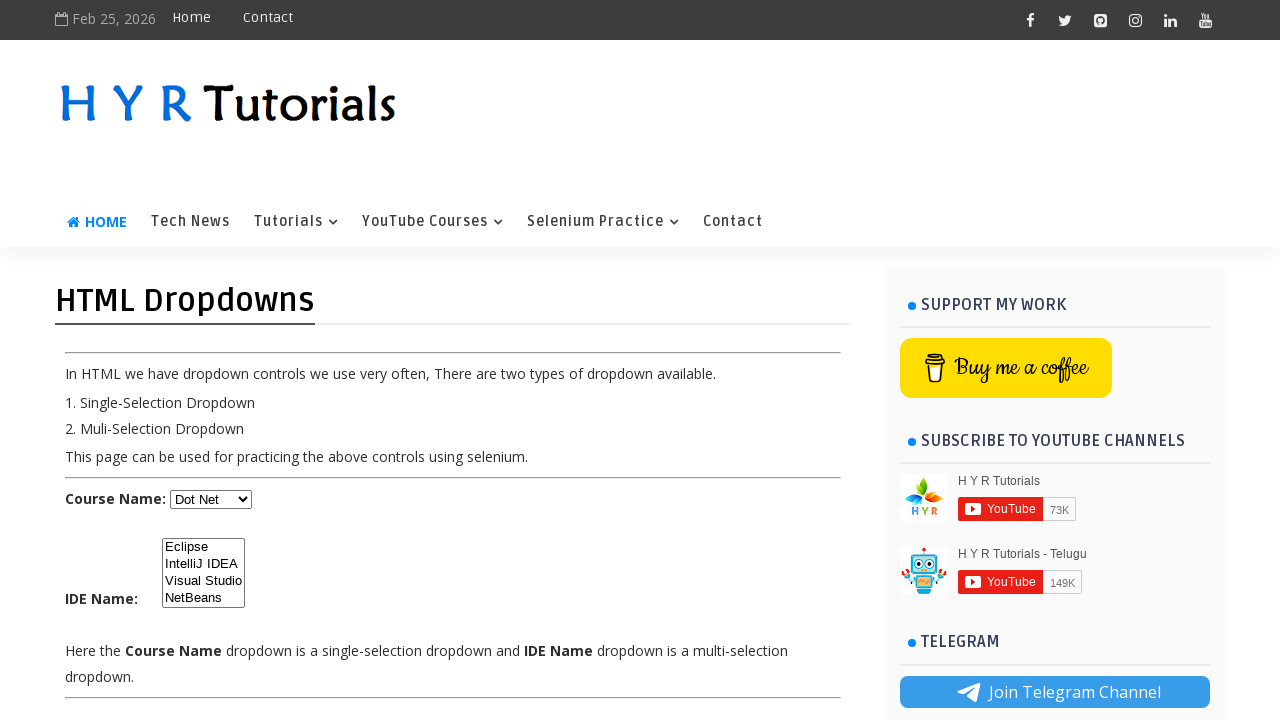

Retrieved selected option text for verification
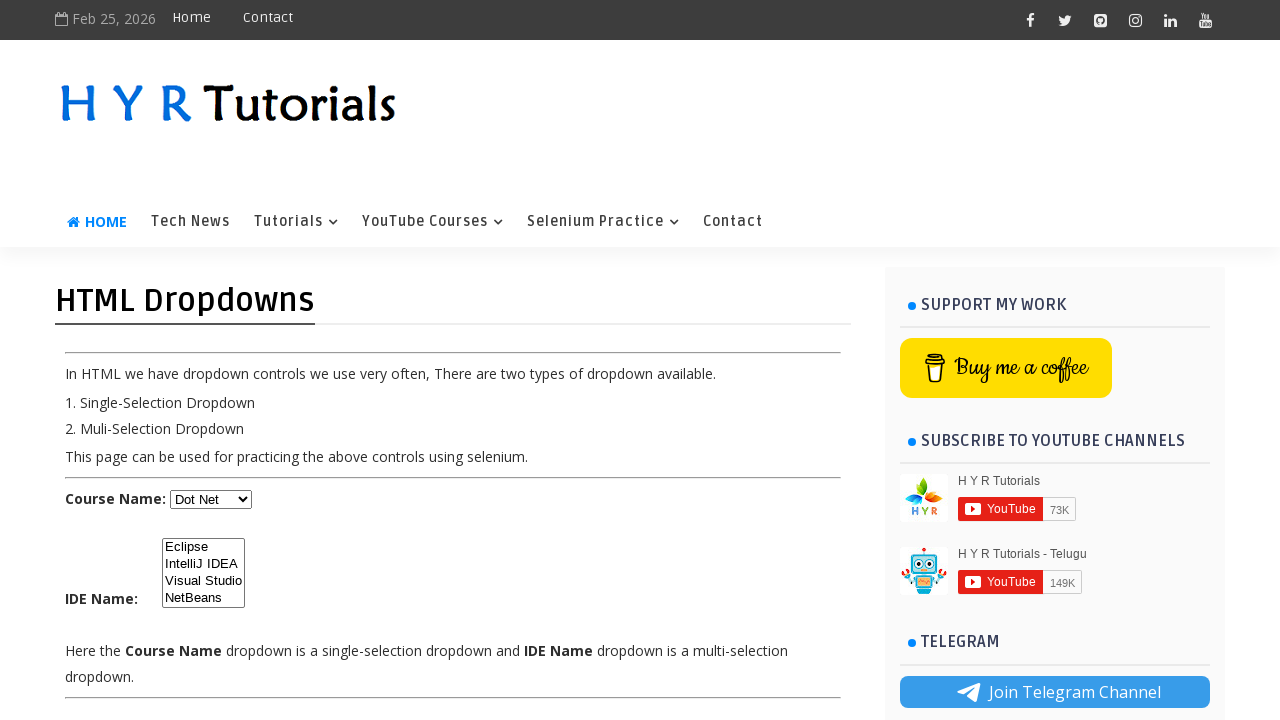

Printed selected dropdown value: Dot Net
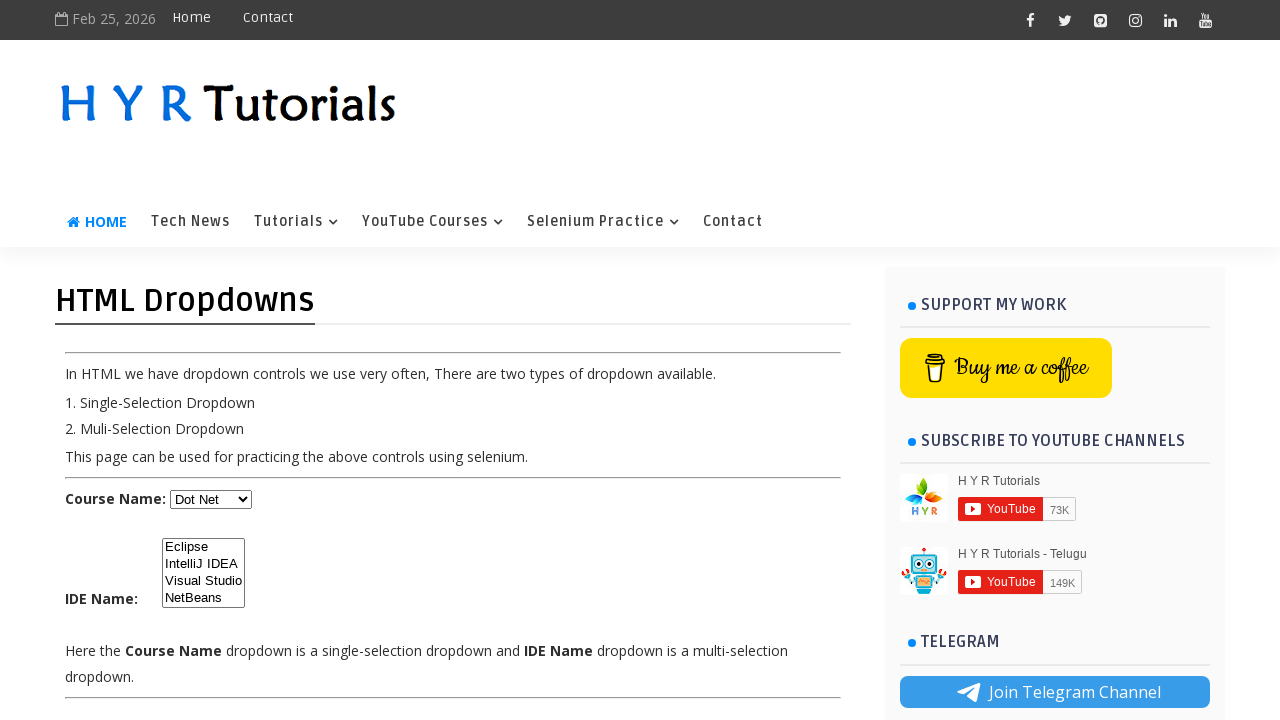

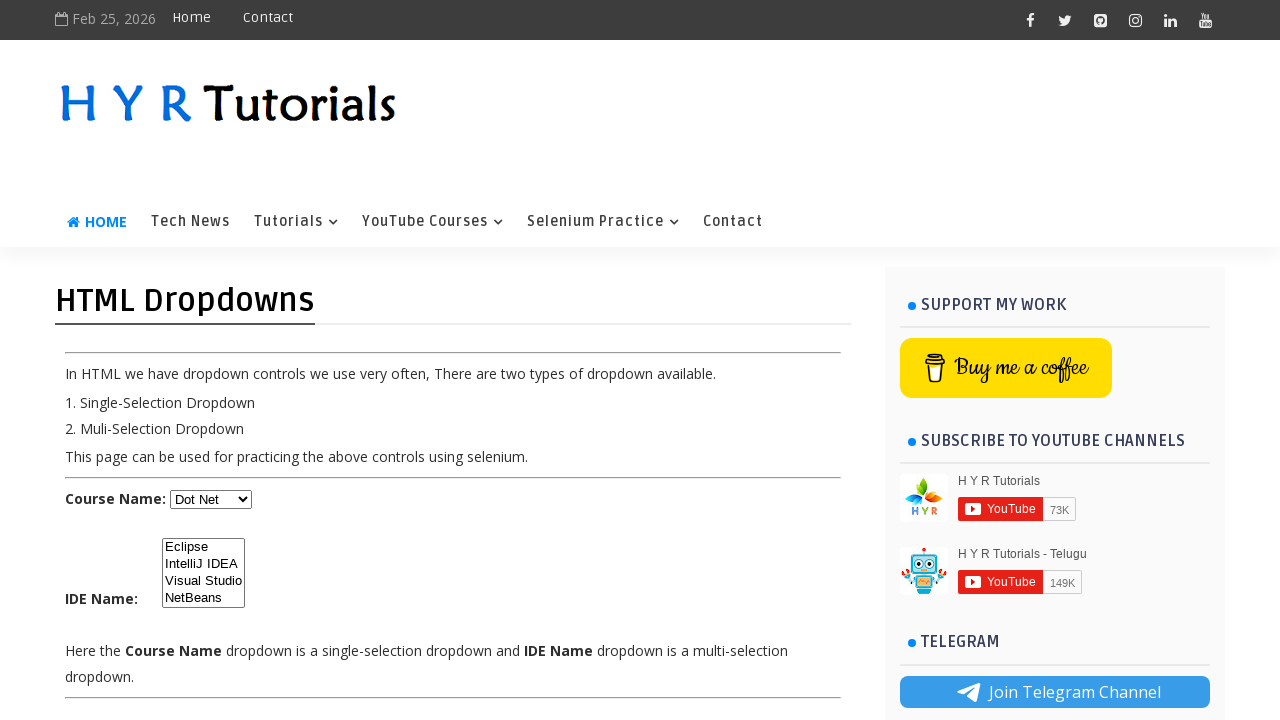